Tests checkbox interaction on a demo page by clicking both checkboxes to toggle their states

Starting URL: https://the-internet.herokuapp.com/checkboxes

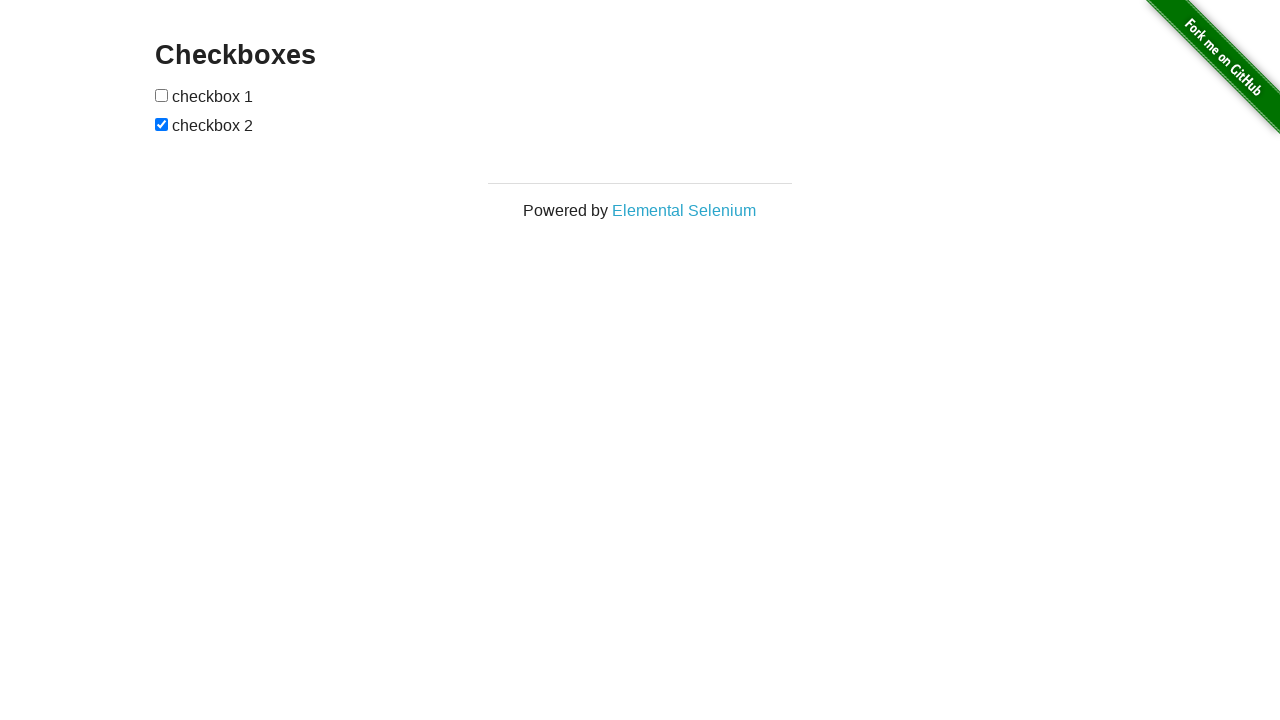

Clicked first checkbox to toggle its state at (162, 95) on xpath=//input[@type='checkbox'][1]
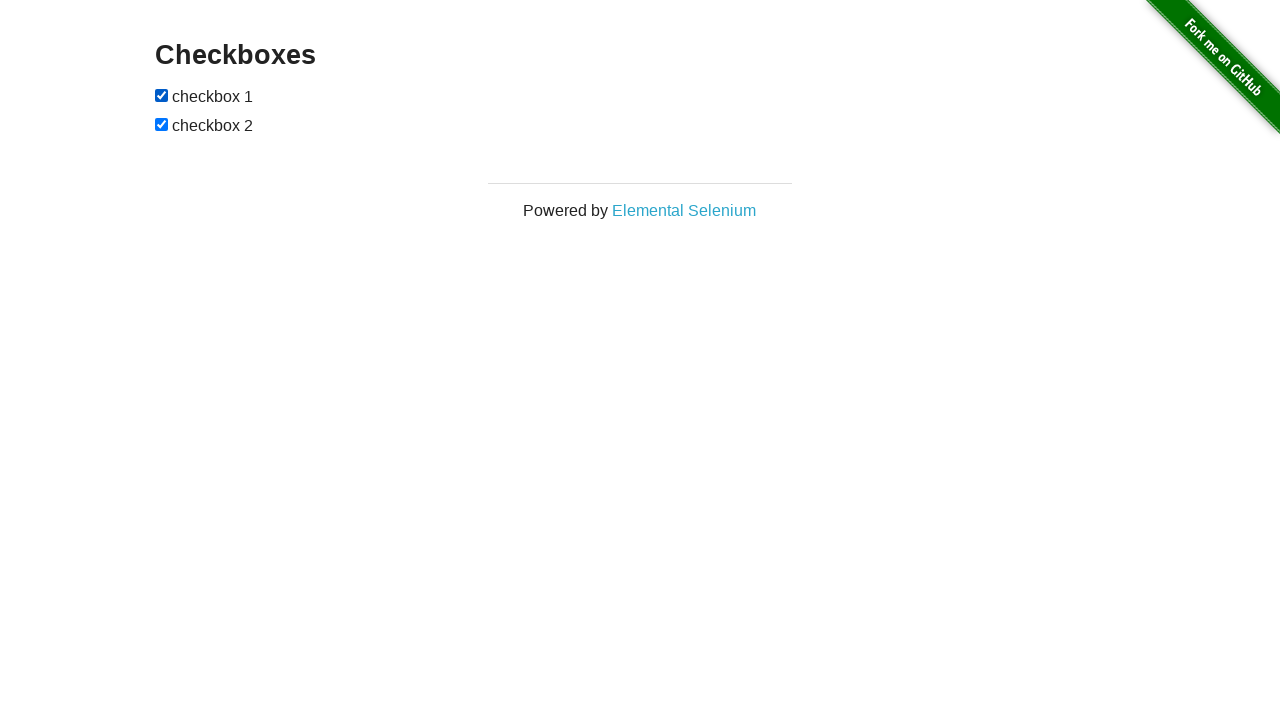

Clicked second checkbox to toggle its state at (162, 124) on xpath=//input[@type='checkbox'][2]
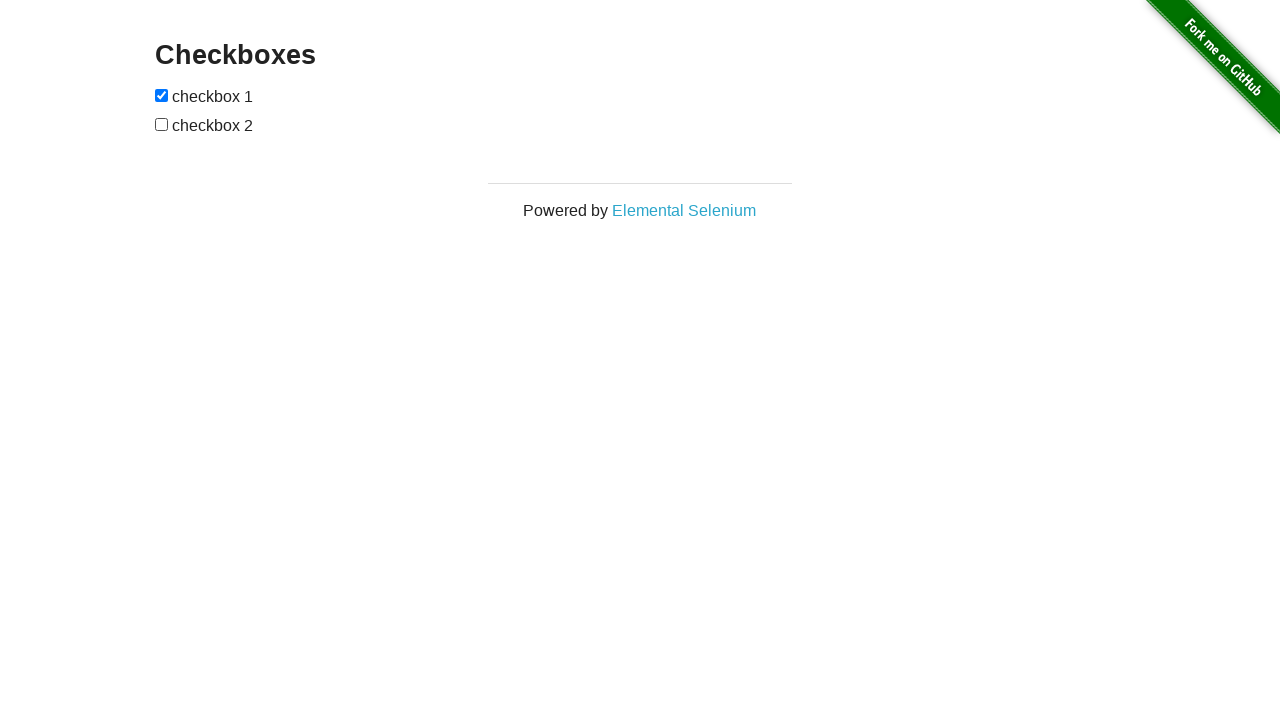

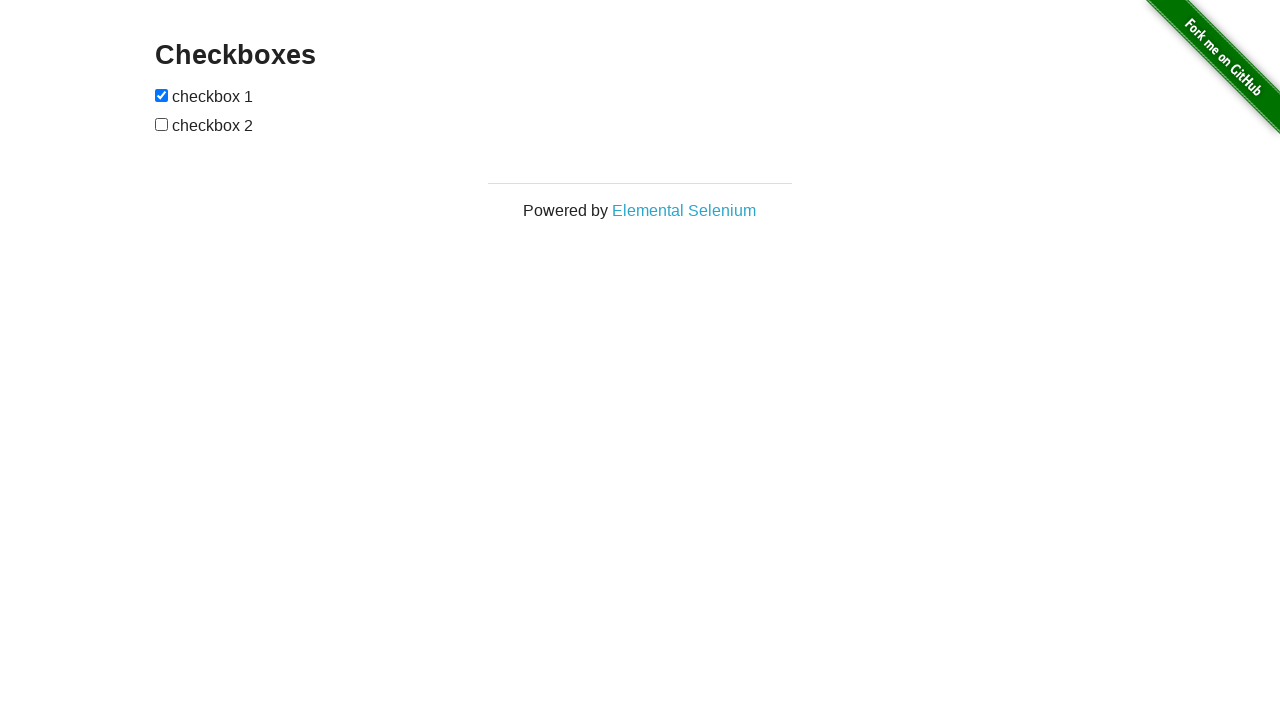